Tests dynamic controls on a page by interacting with checkboxes and text inputs that can be dynamically enabled/disabled

Starting URL: http://the-internet.herokuapp.com/

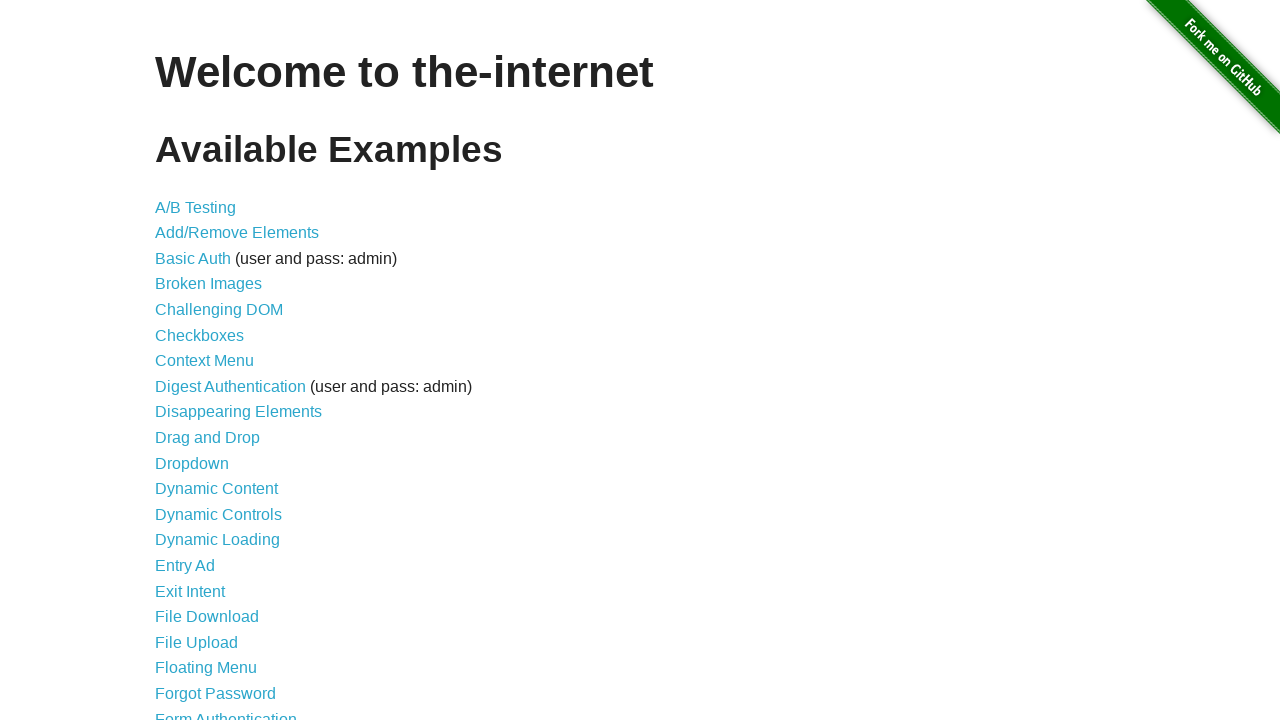

Clicked on Dynamic Controls link to navigate to the page at (218, 514) on text='Dynamic Controls'
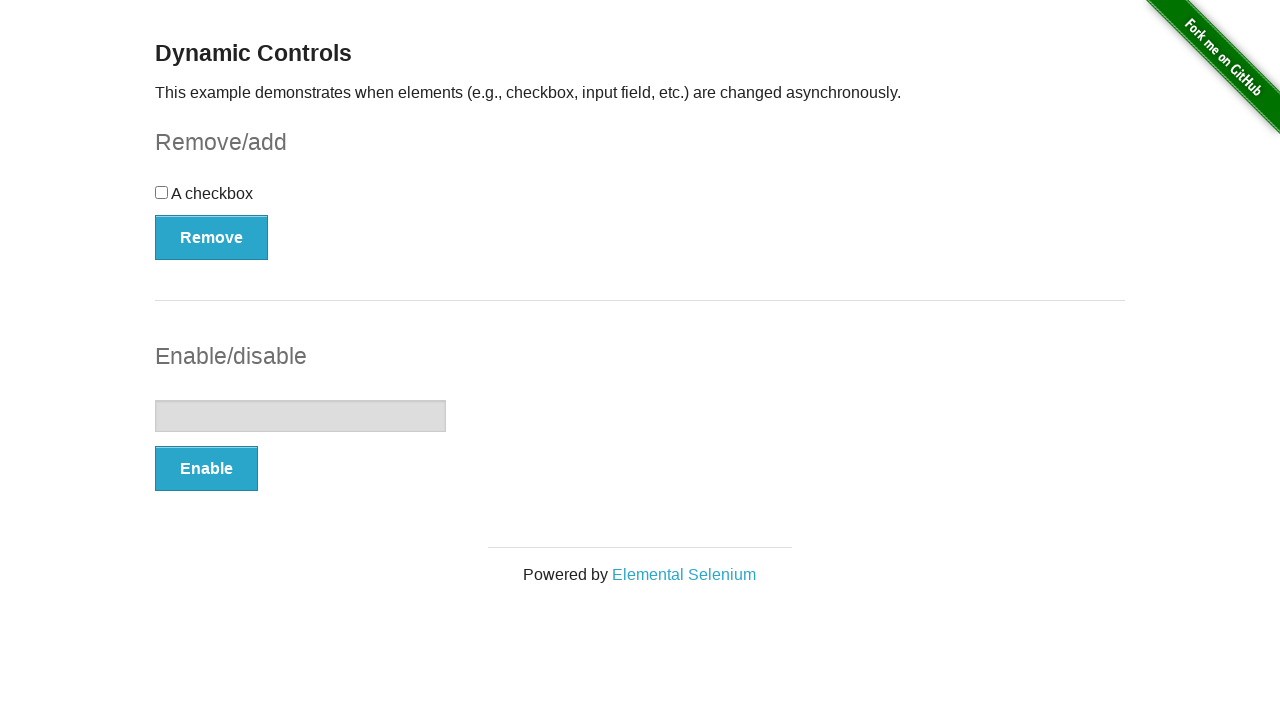

Clicked the checkbox element at (162, 192) on #checkbox > input[type=checkbox]
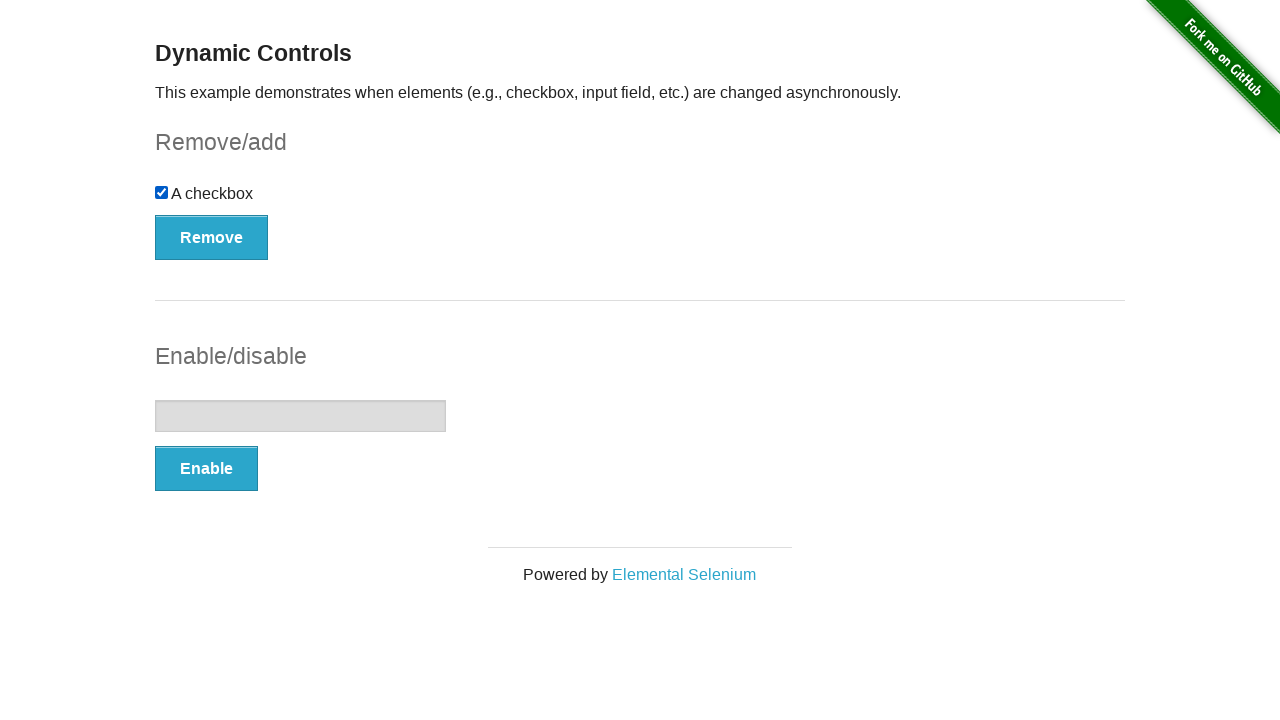

Clicked Remove/Add button for the checkbox at (212, 237) on #checkbox-example > button
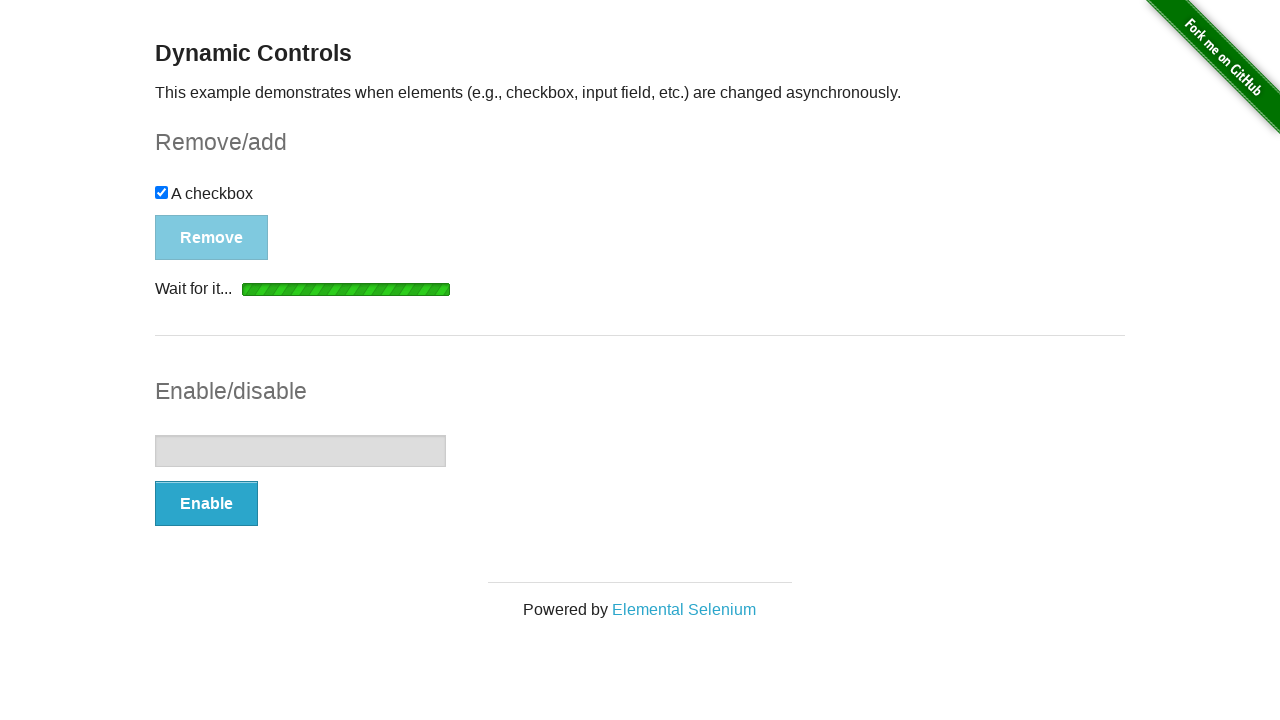

Waited for Remove/Add button to be attached and ready
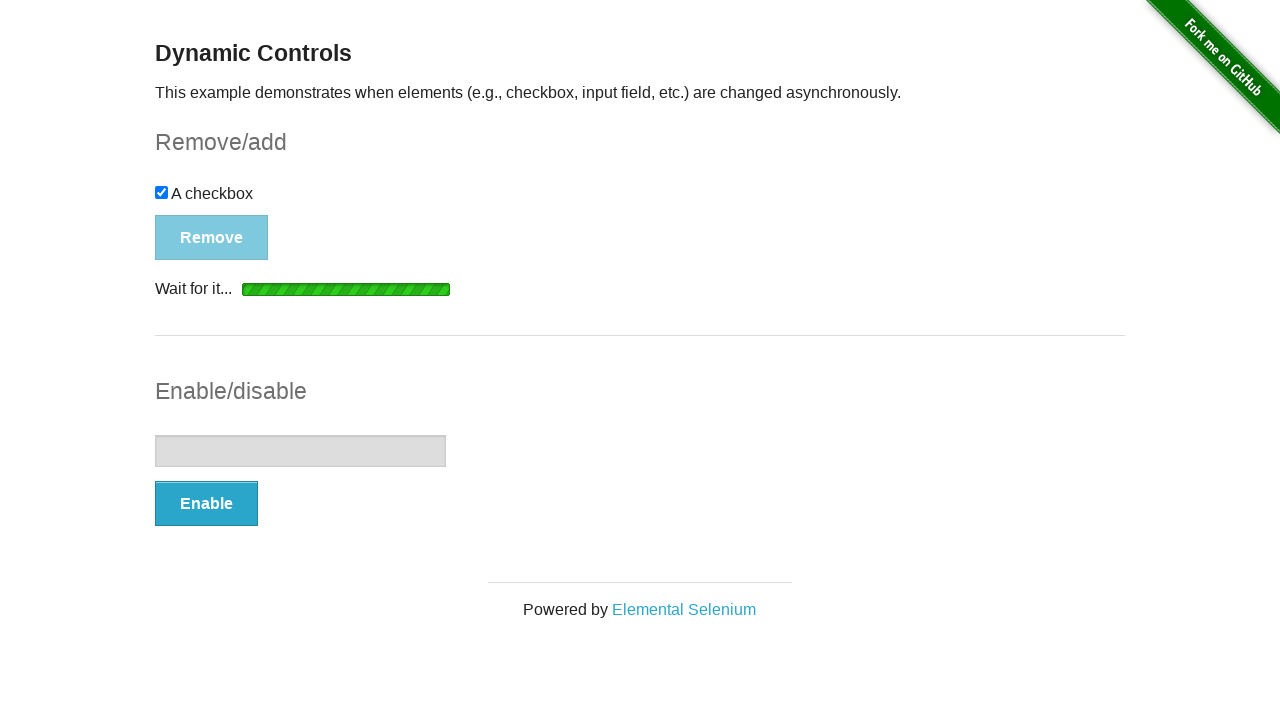

Clicked Enable/Disable button for the text input at (206, 504) on #input-example > button
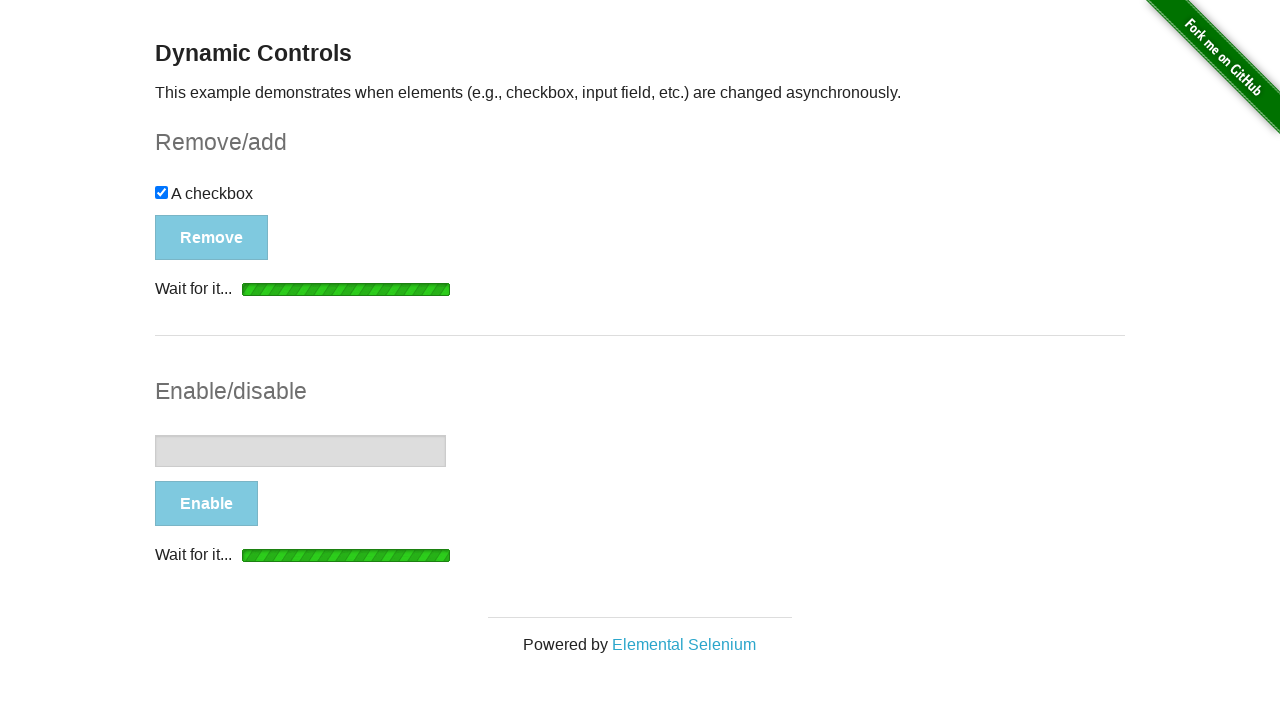

Waited for text input to be enabled
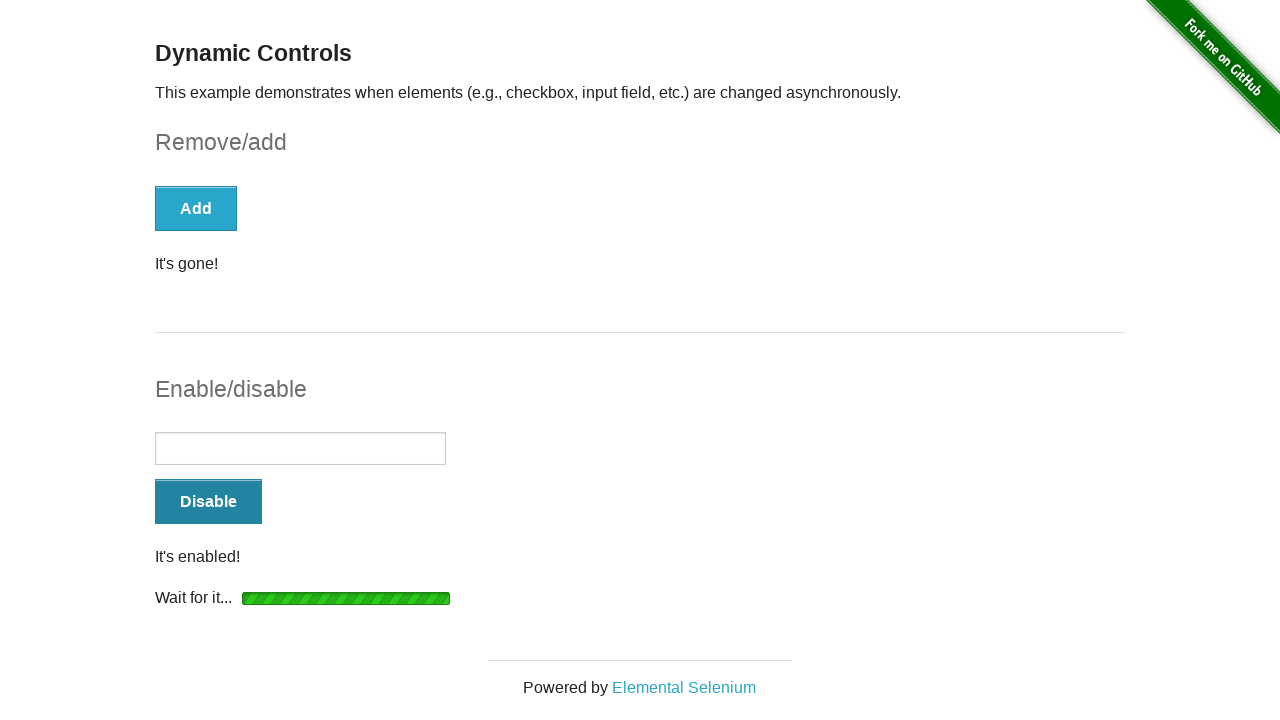

Filled the enabled text input field with 'Fabri' on #input-example > input[type=text]
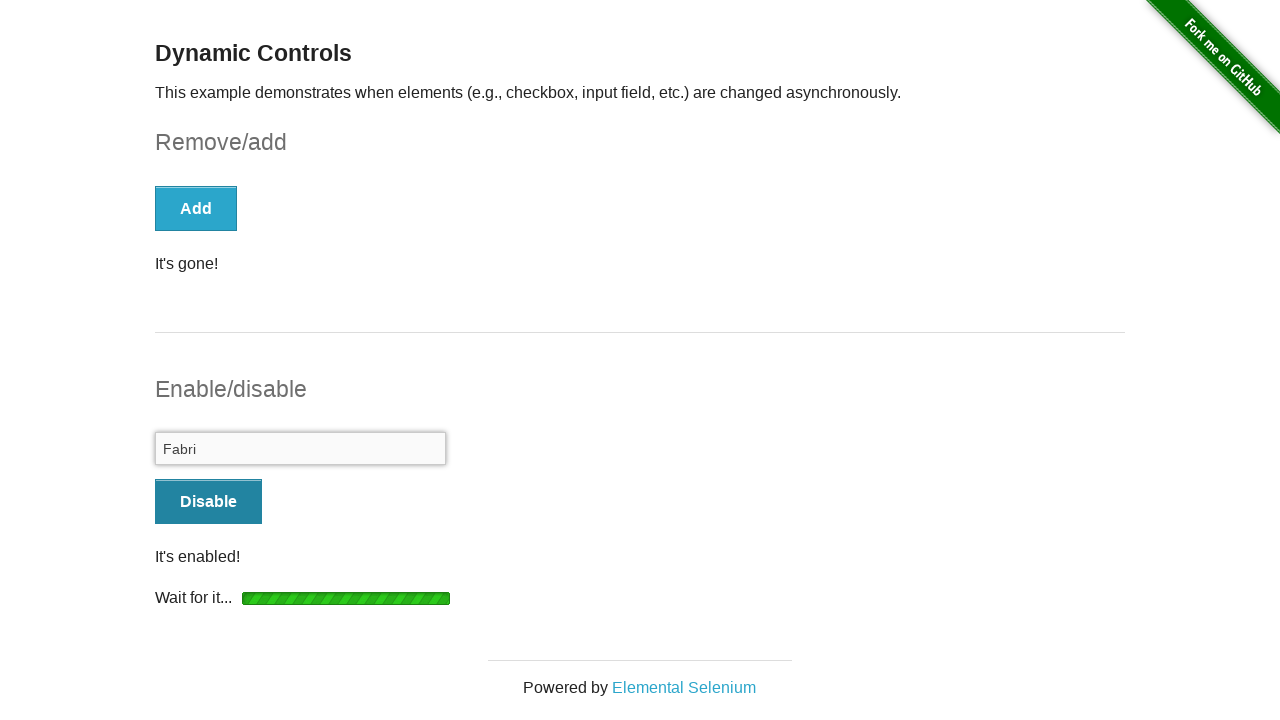

Clicked Enable/Disable button again to disable the text input field at (208, 501) on #input-example > button
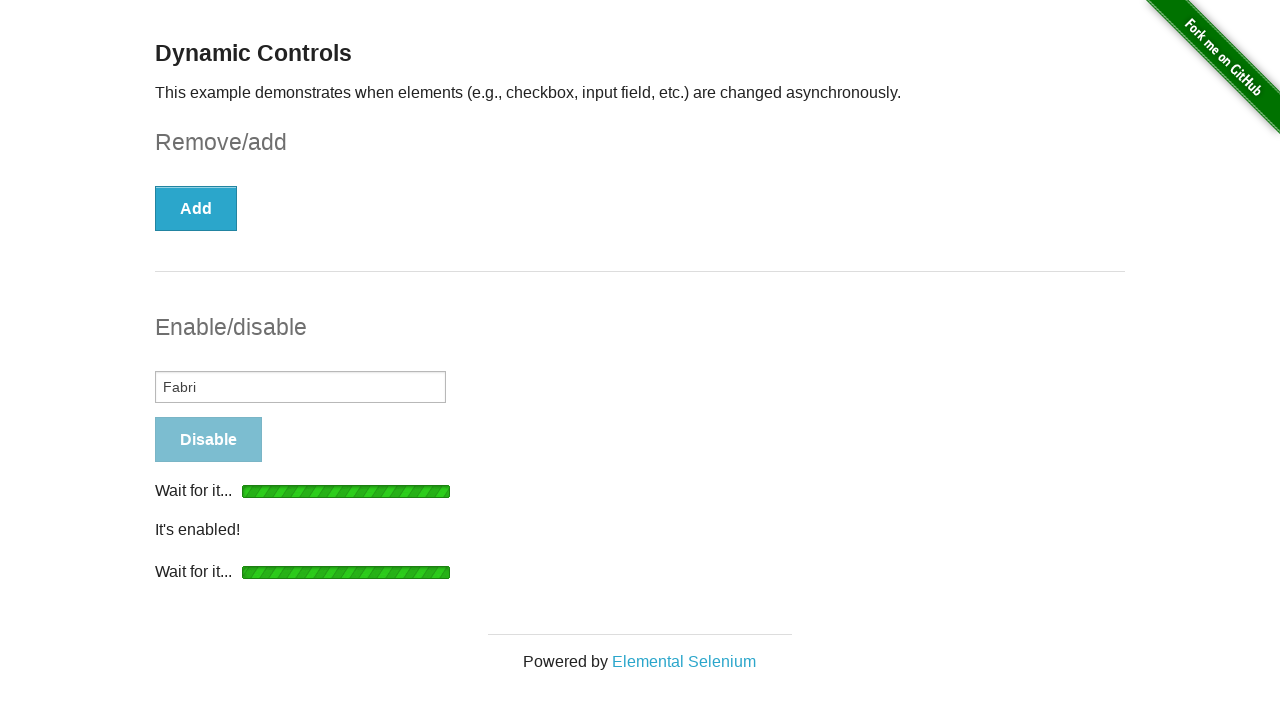

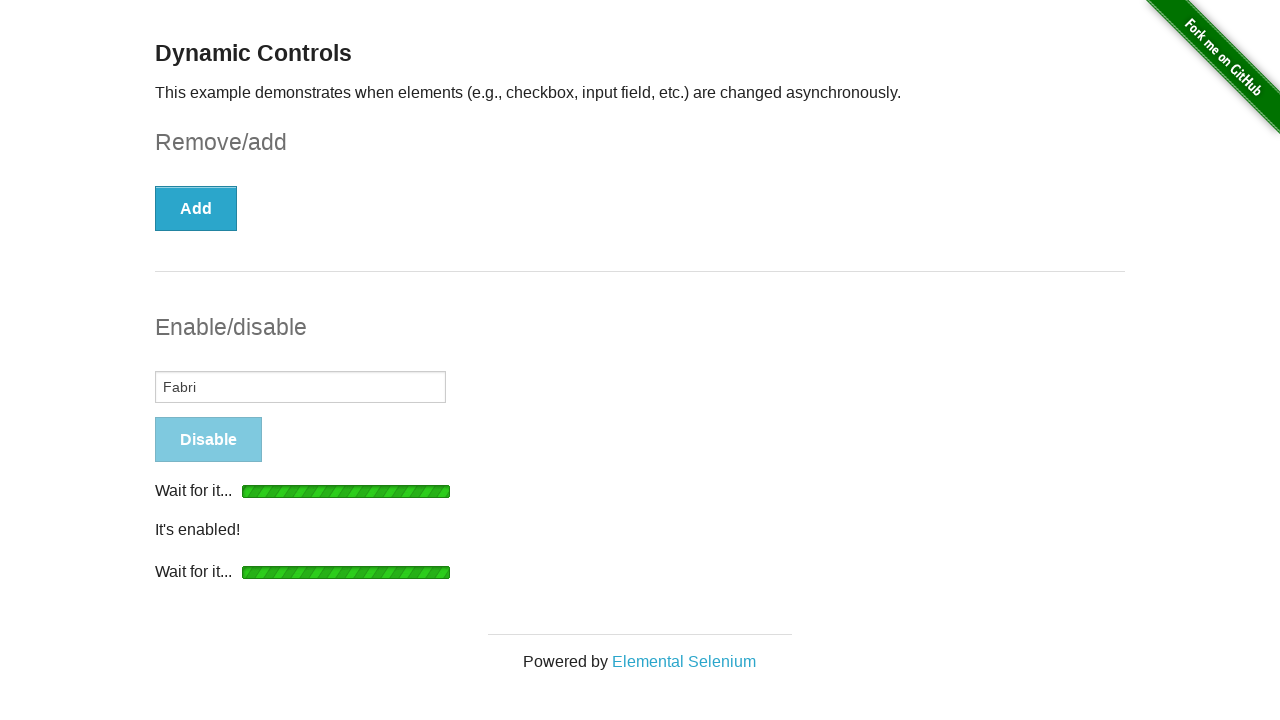